Tests various link functionalities including navigation, broken link detection, duplicate links, and counting links on the page

Starting URL: https://www.leafground.com/link.xhtml

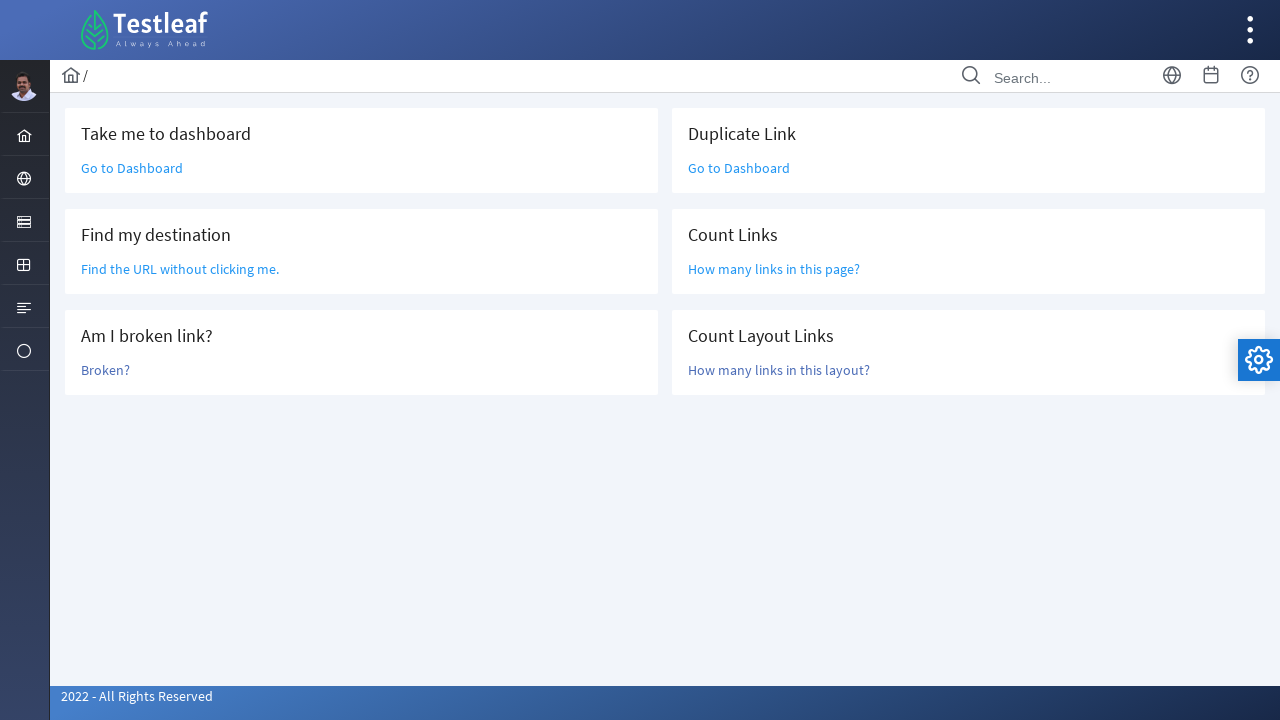

Clicked 'Go to Dashboard' link at (132, 168) on text='Go to Dashboard'
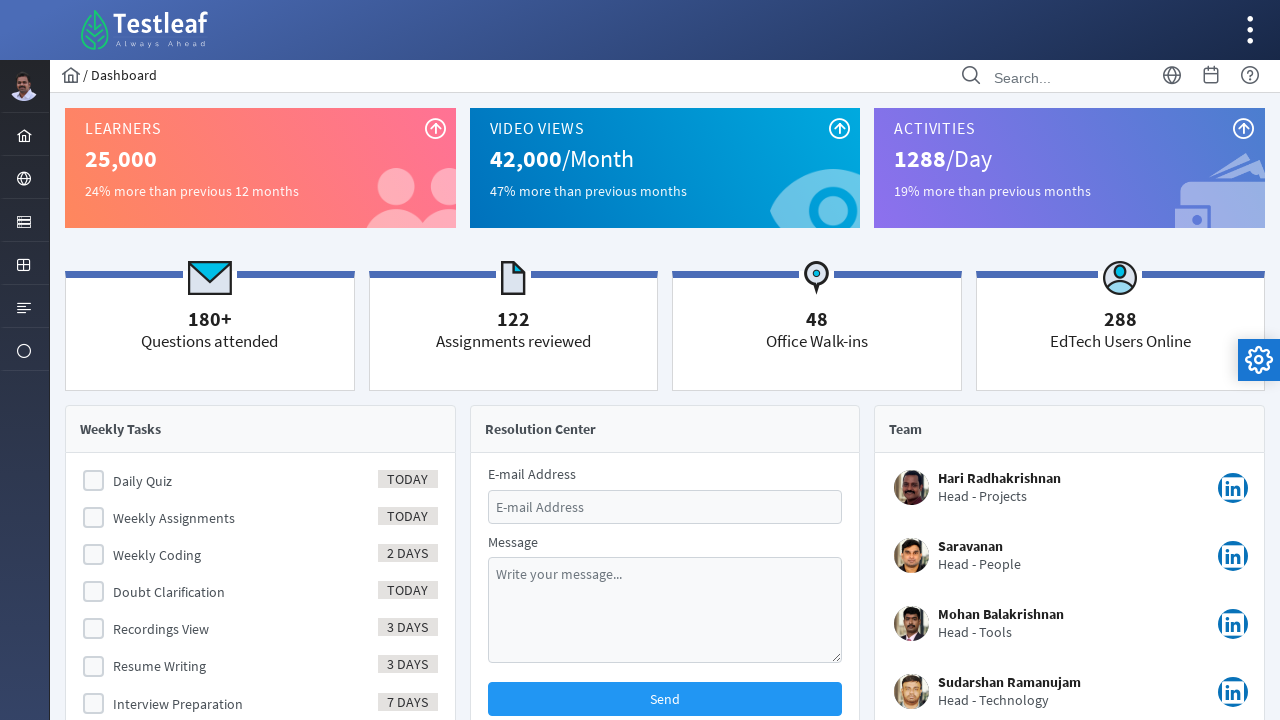

Navigated back to previous page
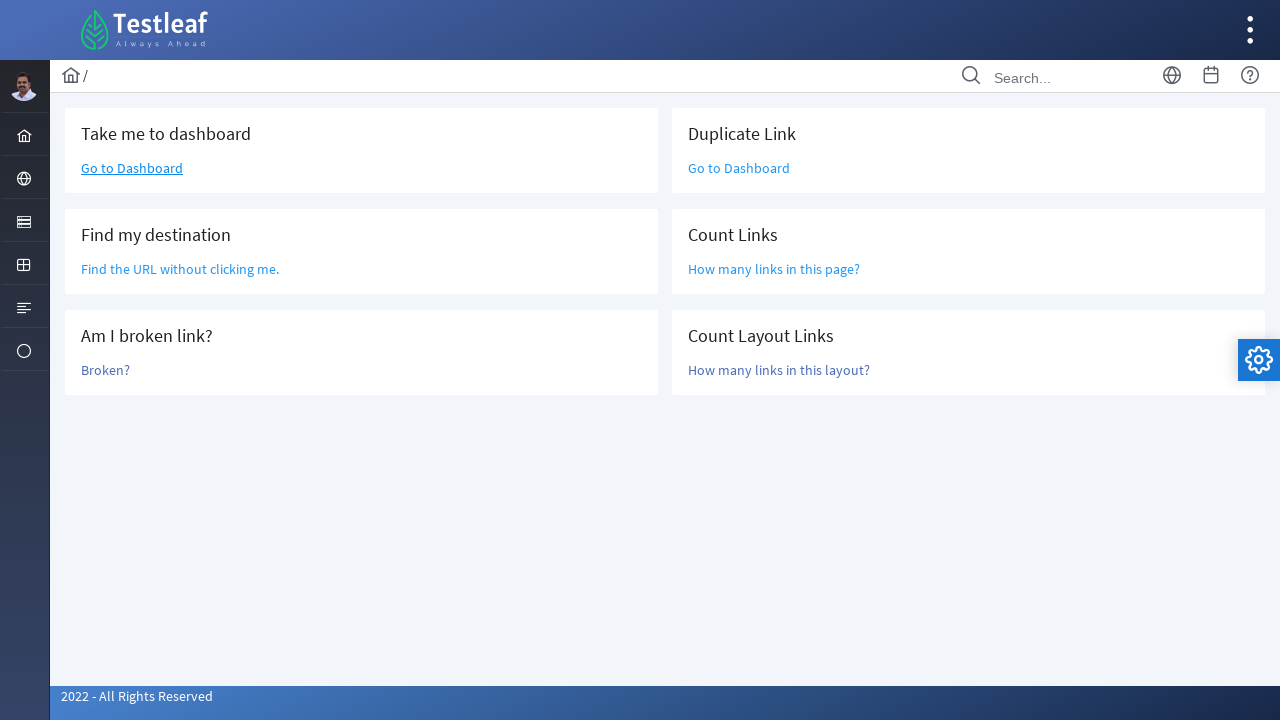

Clicked 'Broken?' link to test broken link detection at (106, 370) on text='Broken?'
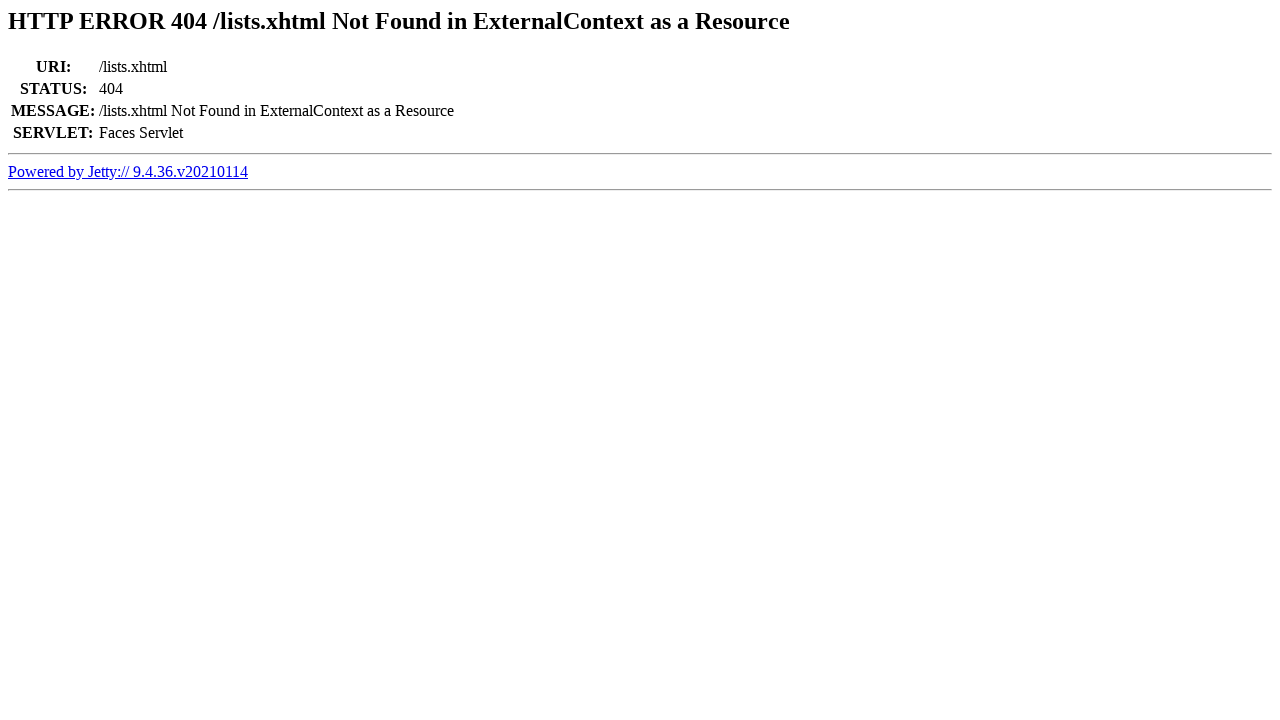

Retrieved page title: Error 404 /lists.xhtml Not Found in ExternalContext as a Resource
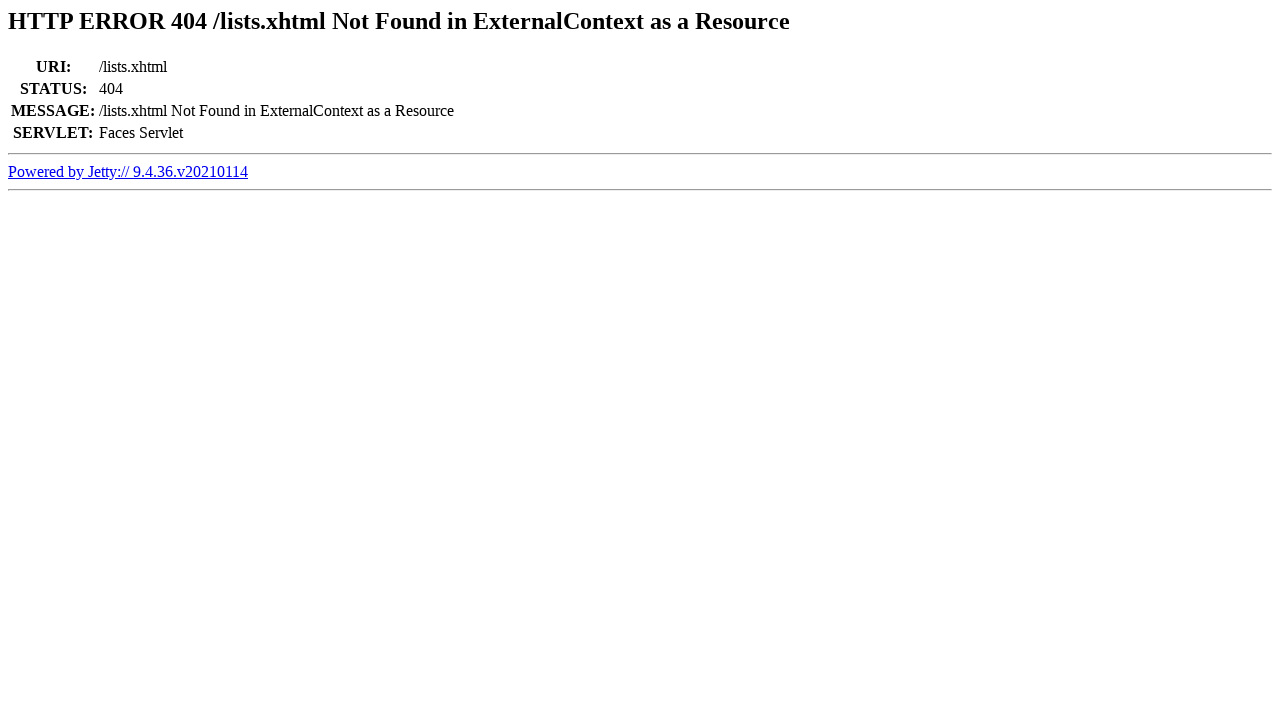

Navigated back from broken link page
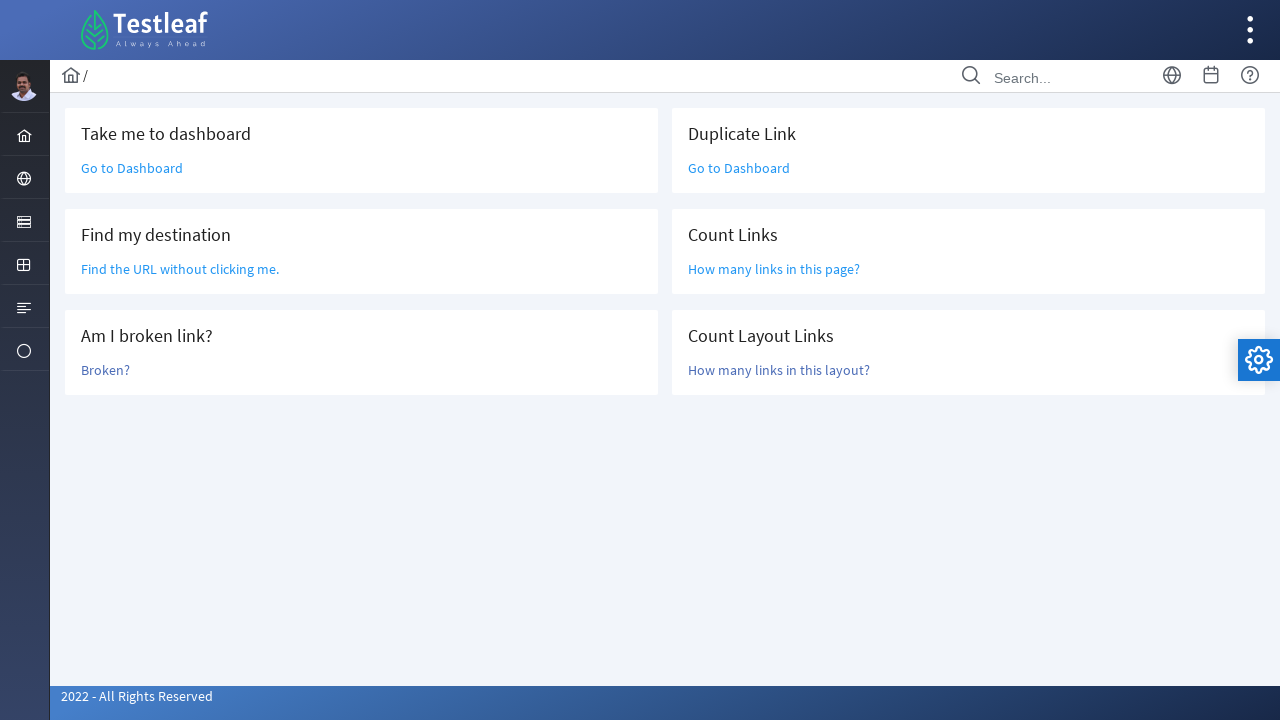

Clicked duplicate 'Go to Dashboard' link (second occurrence) at (739, 168) on (//a[text()='Go to Dashboard'])[2]
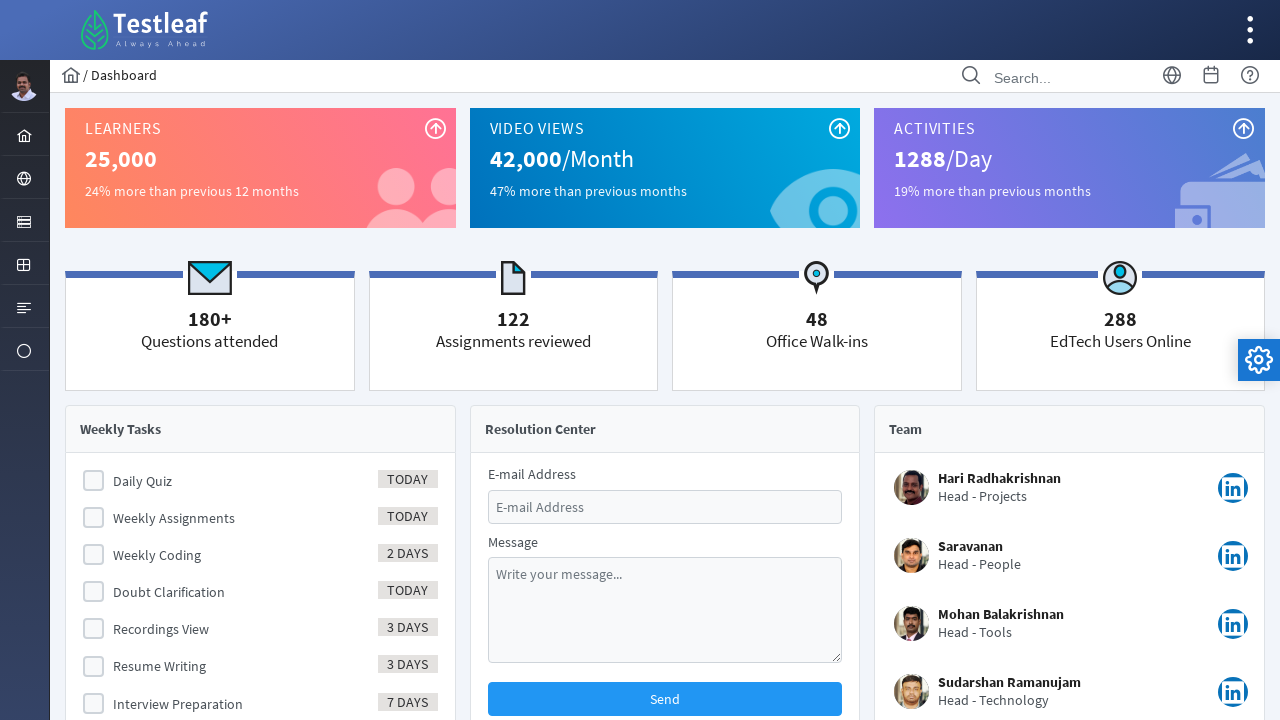

Navigated back from duplicate link
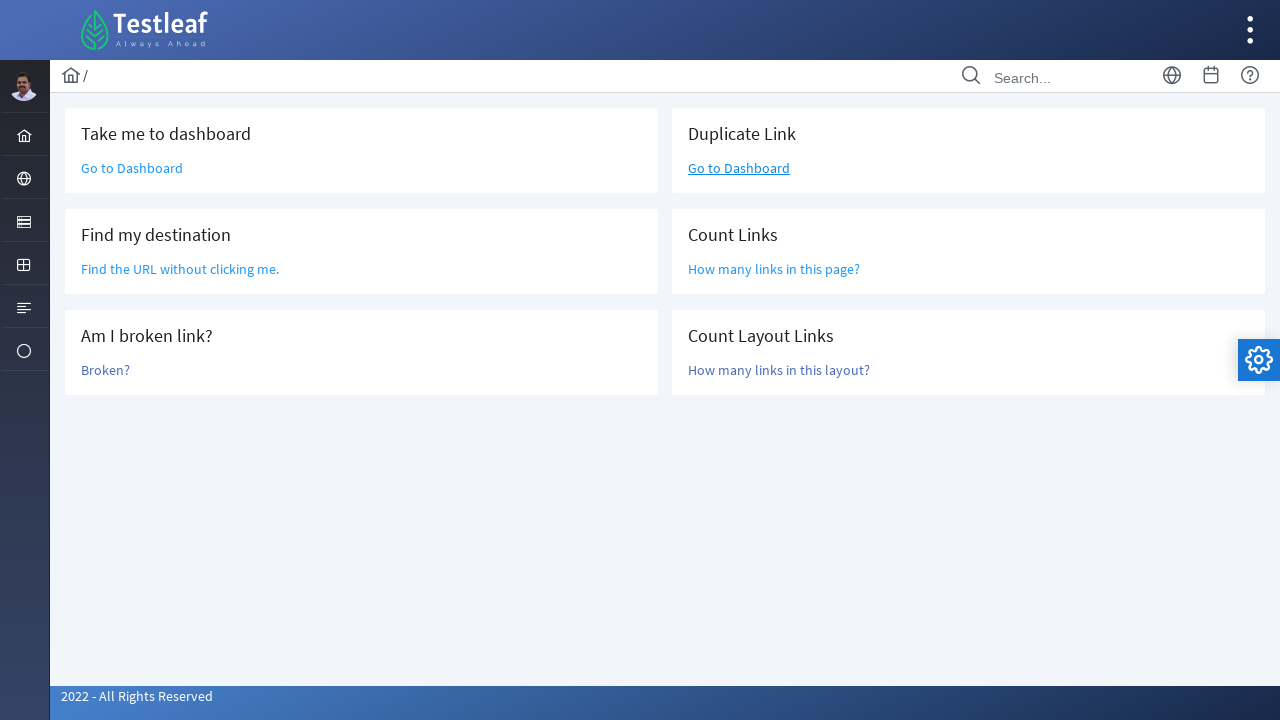

Clicked link to navigate to layout links counting page at (779, 370) on text='How many links in this layout?'
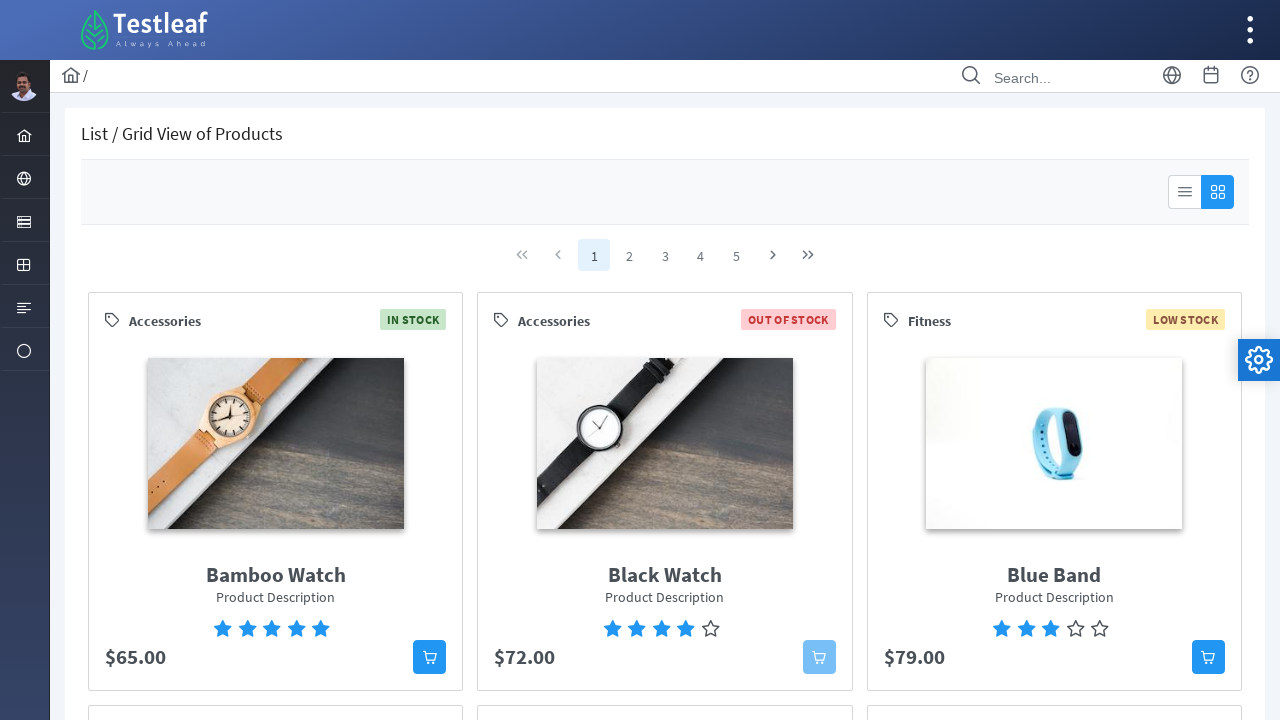

Counted all links on page: 80 links found
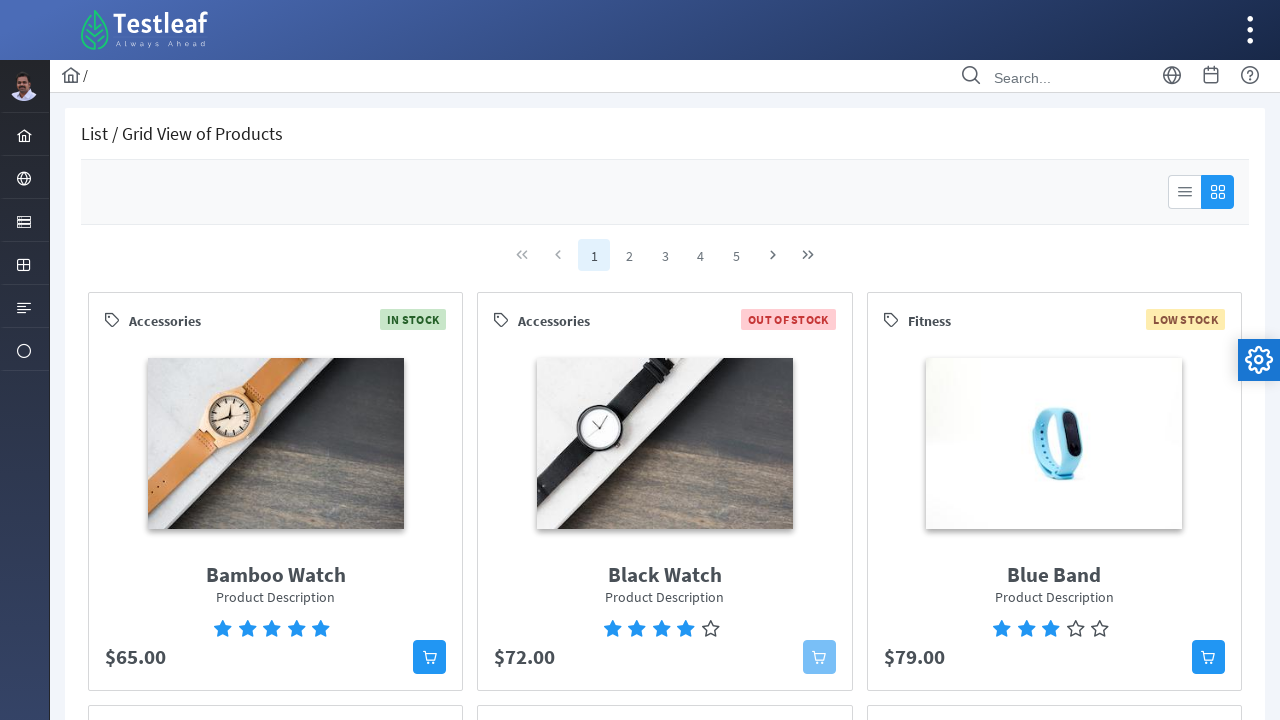

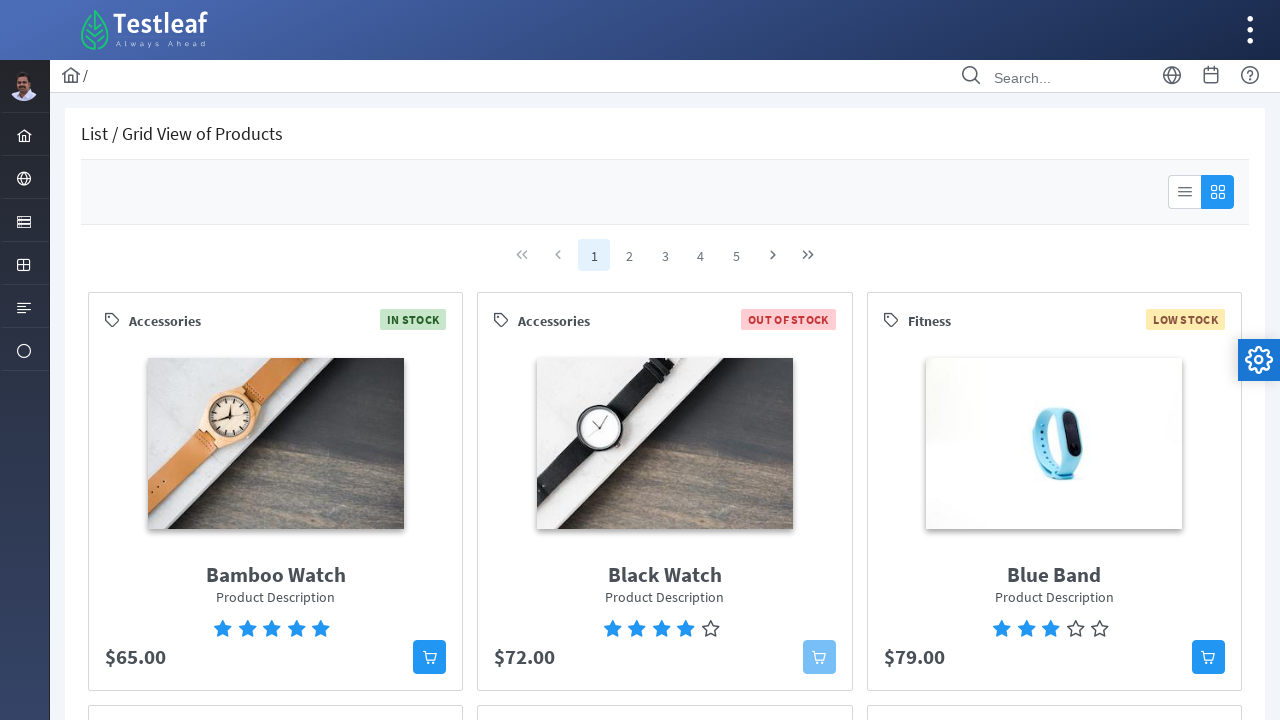